Tests filling out a practice form by entering first name, last name, and email fields

Starting URL: https://demoqa.com/automation-practice-form

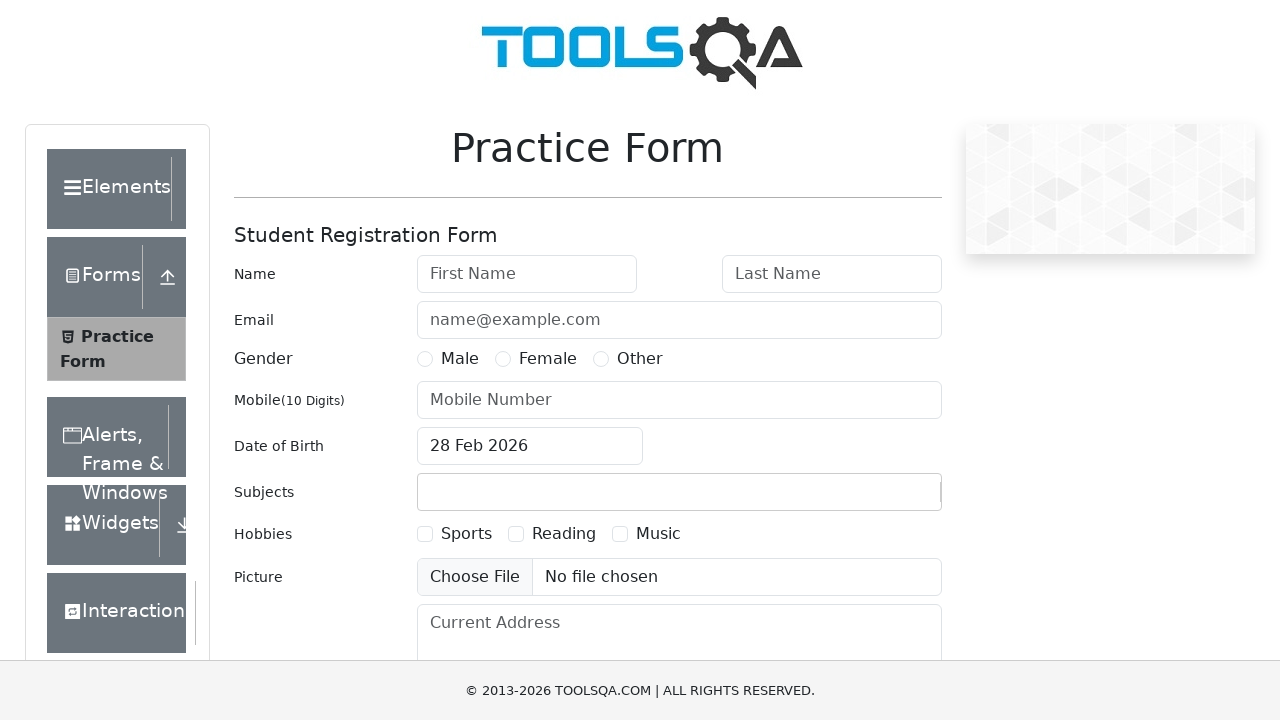

Filled first name field with 'Name1' on #firstName
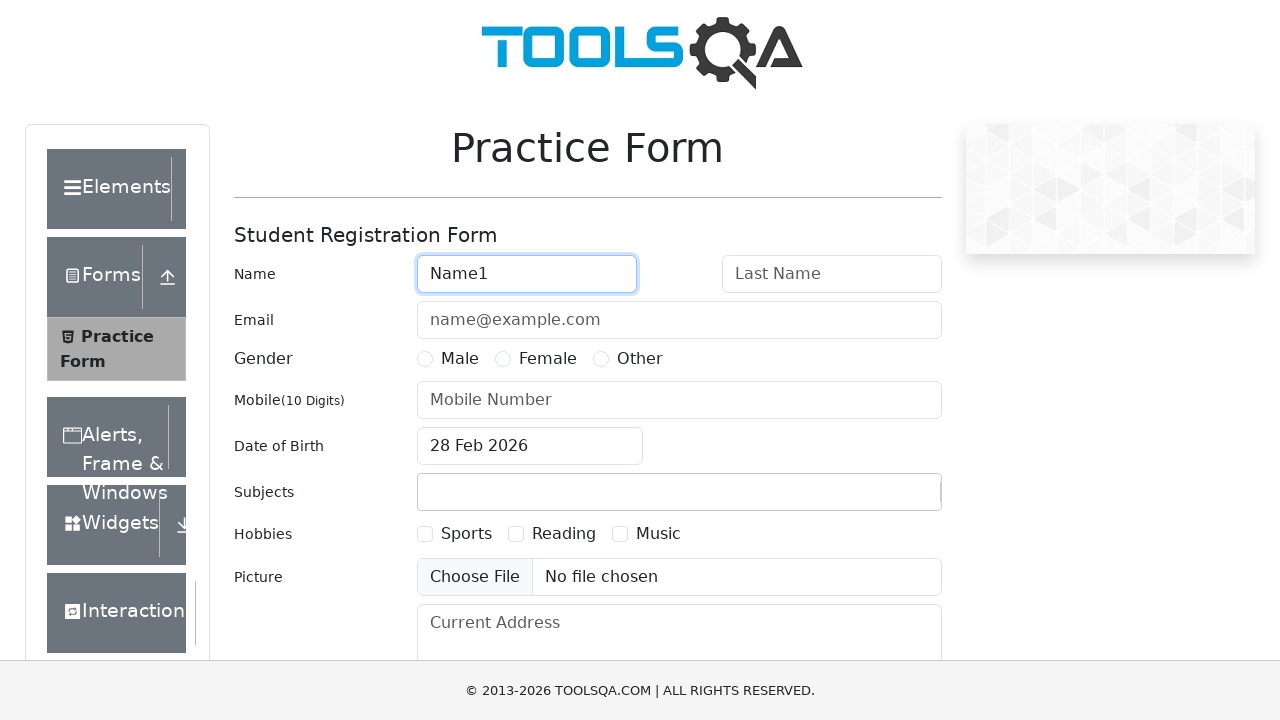

Filled last name field with 'Last1' on #lastName
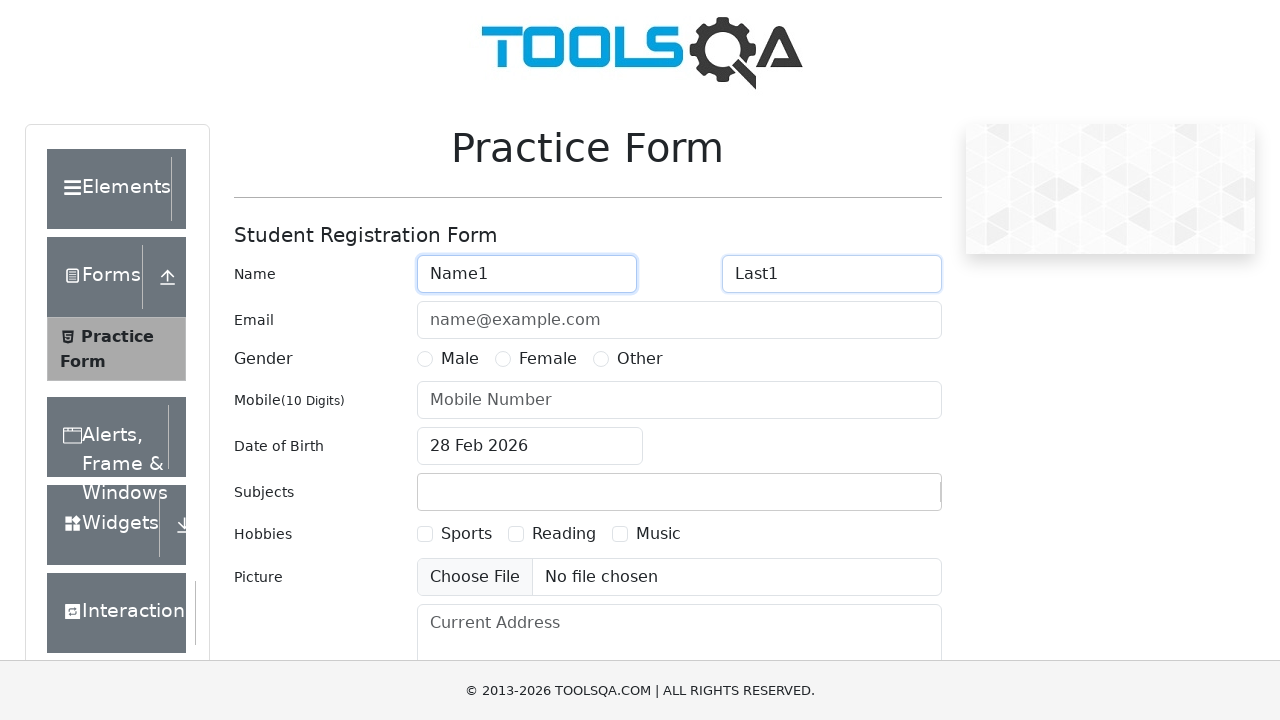

Filled email field with 'last1@ya.ru' on #userEmail
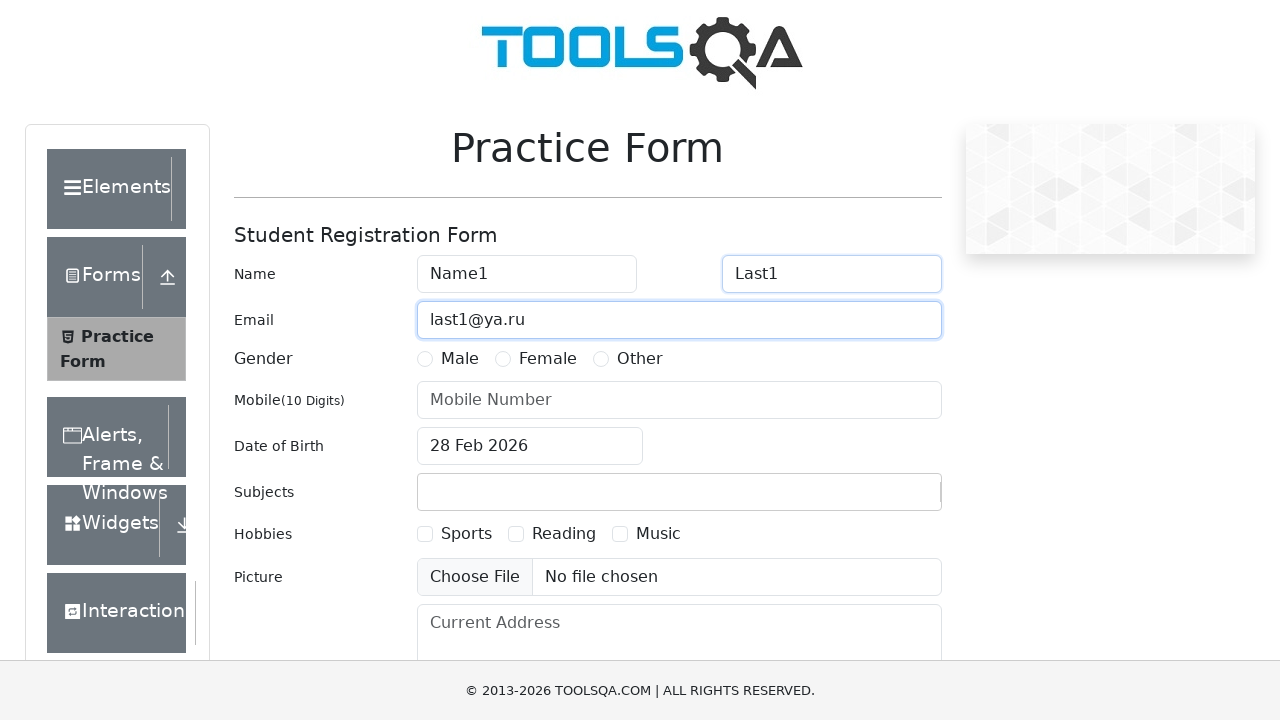

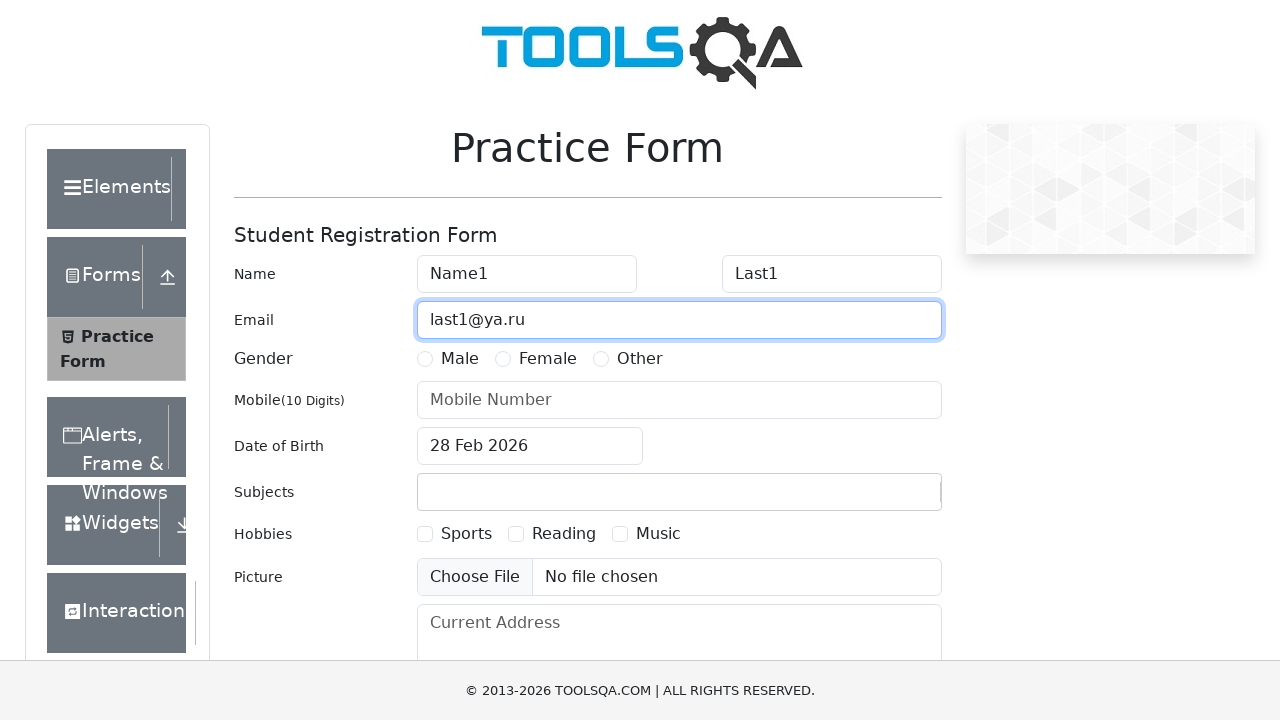